Tests browser window/tab switching functionality by clicking a button that opens a new tab, iterating through all window handles, and switching back to the original window.

Starting URL: https://formy-project.herokuapp.com/switch-window

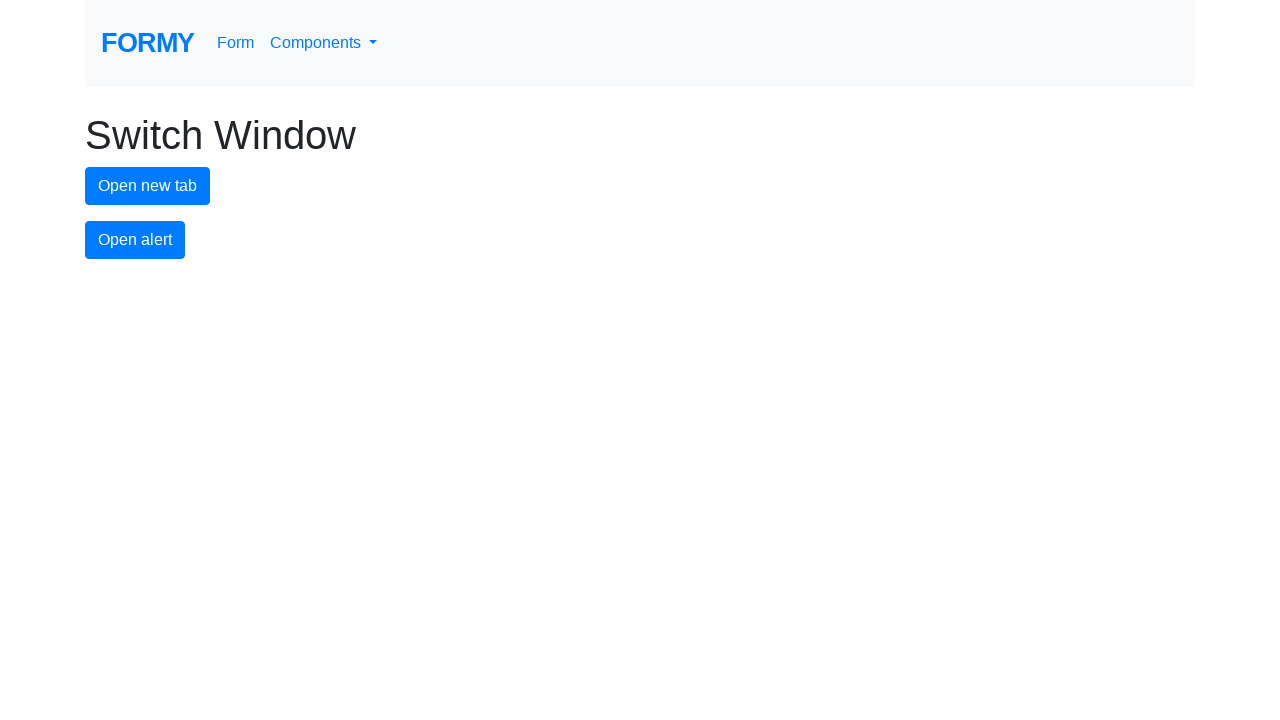

Clicked button to open new tab at (148, 186) on #new-tab-button
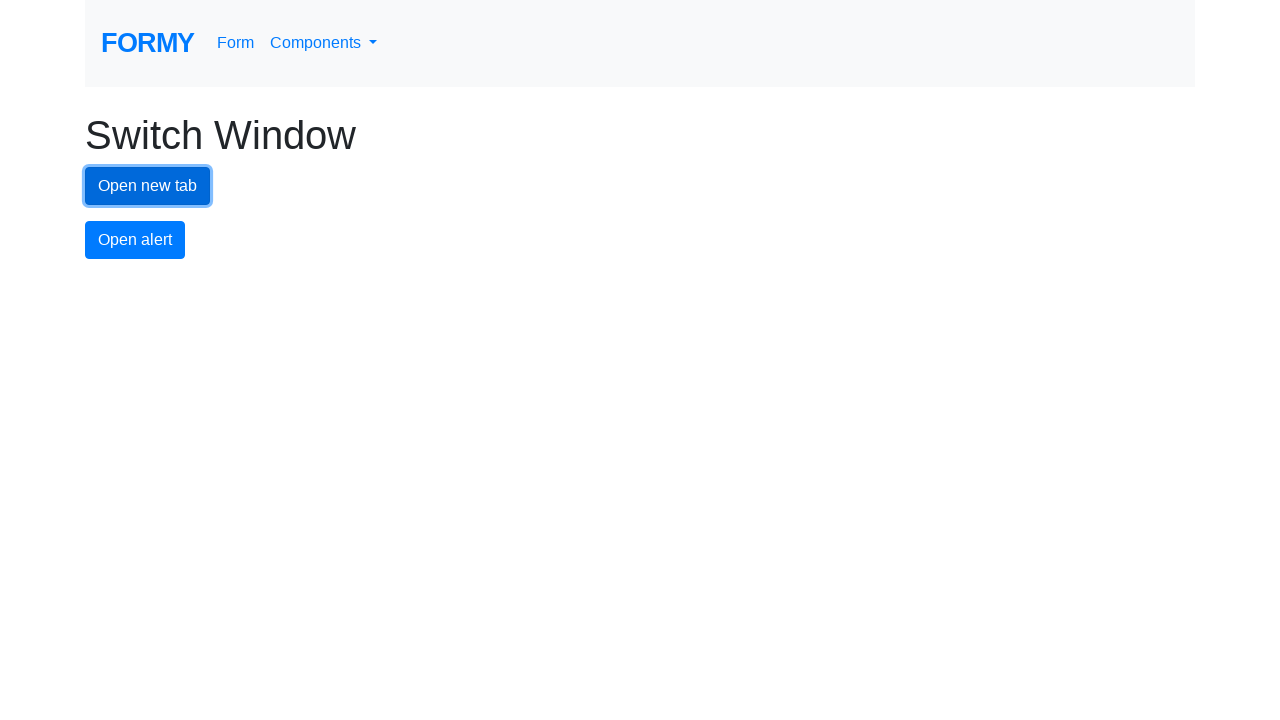

Waited for new tab/window to open
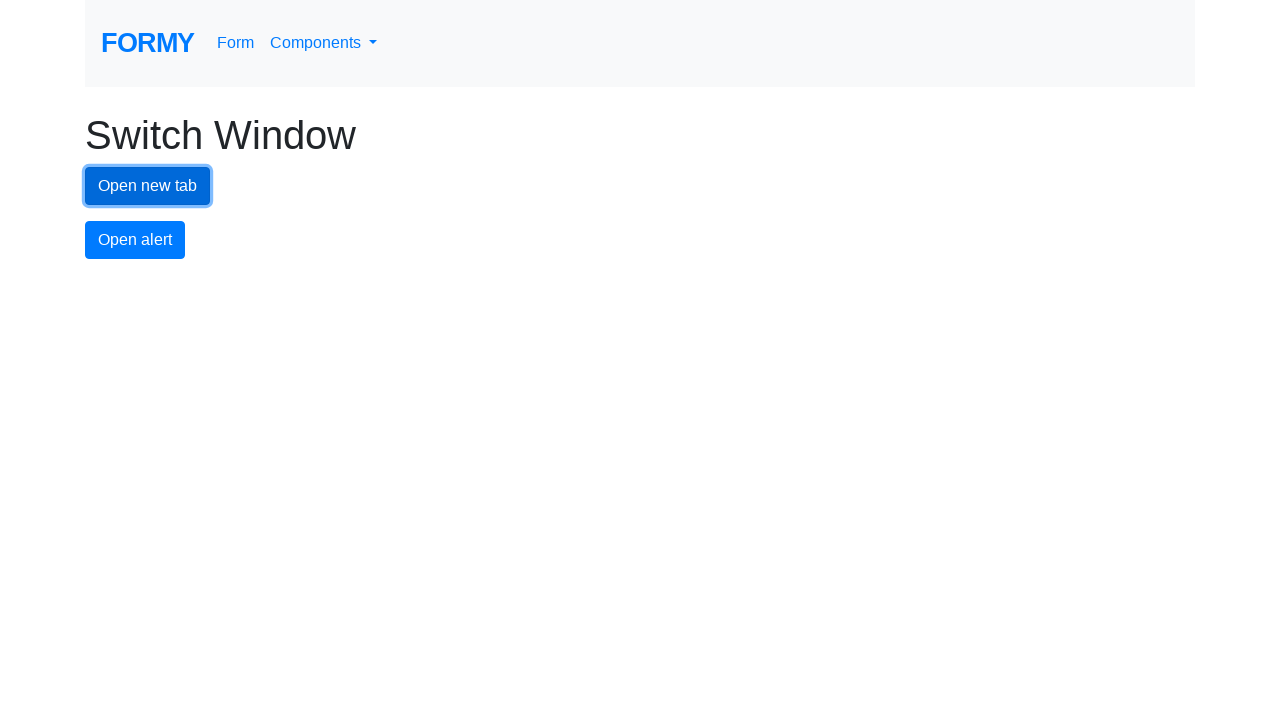

Retrieved all pages in context
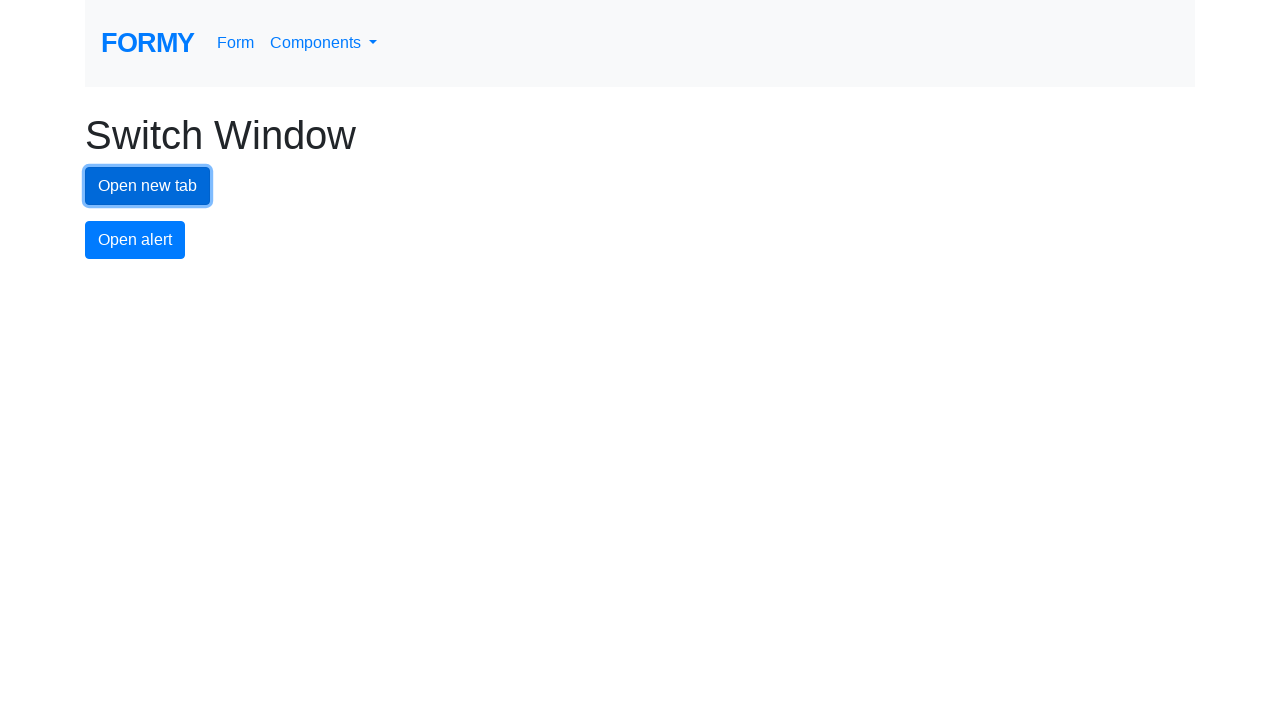

Identified new page from all open pages
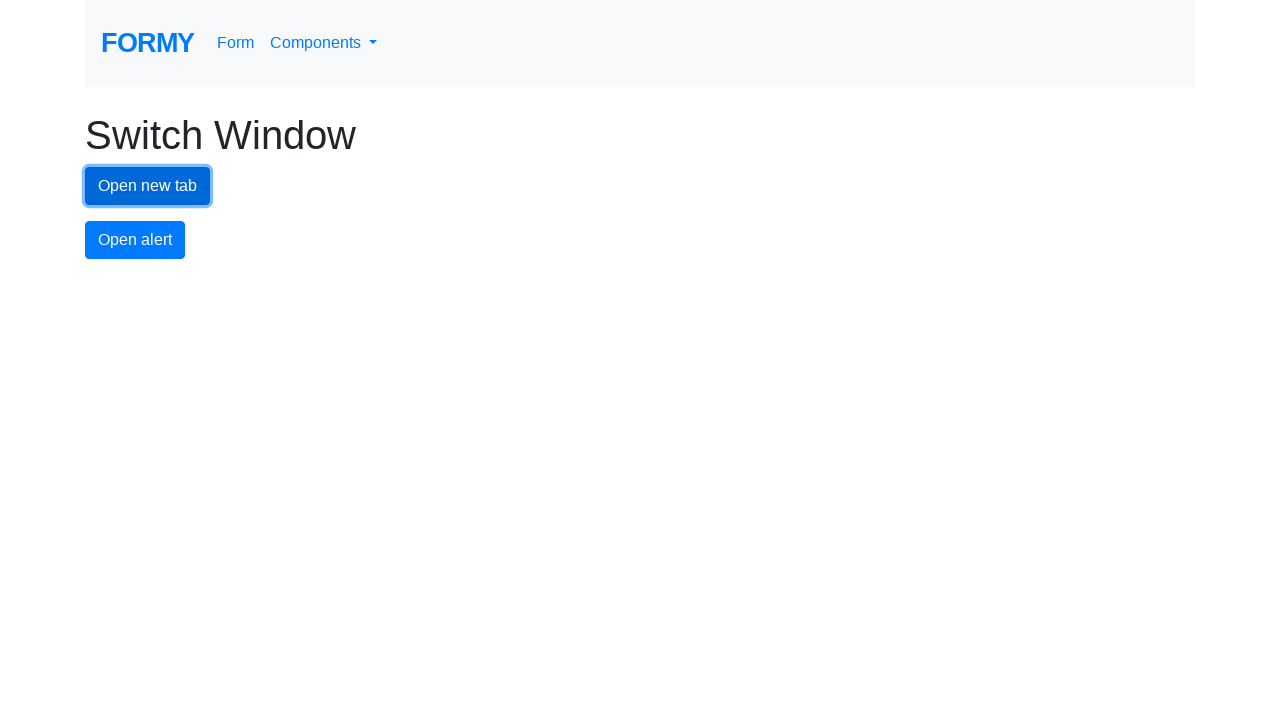

Switched to new tab/window
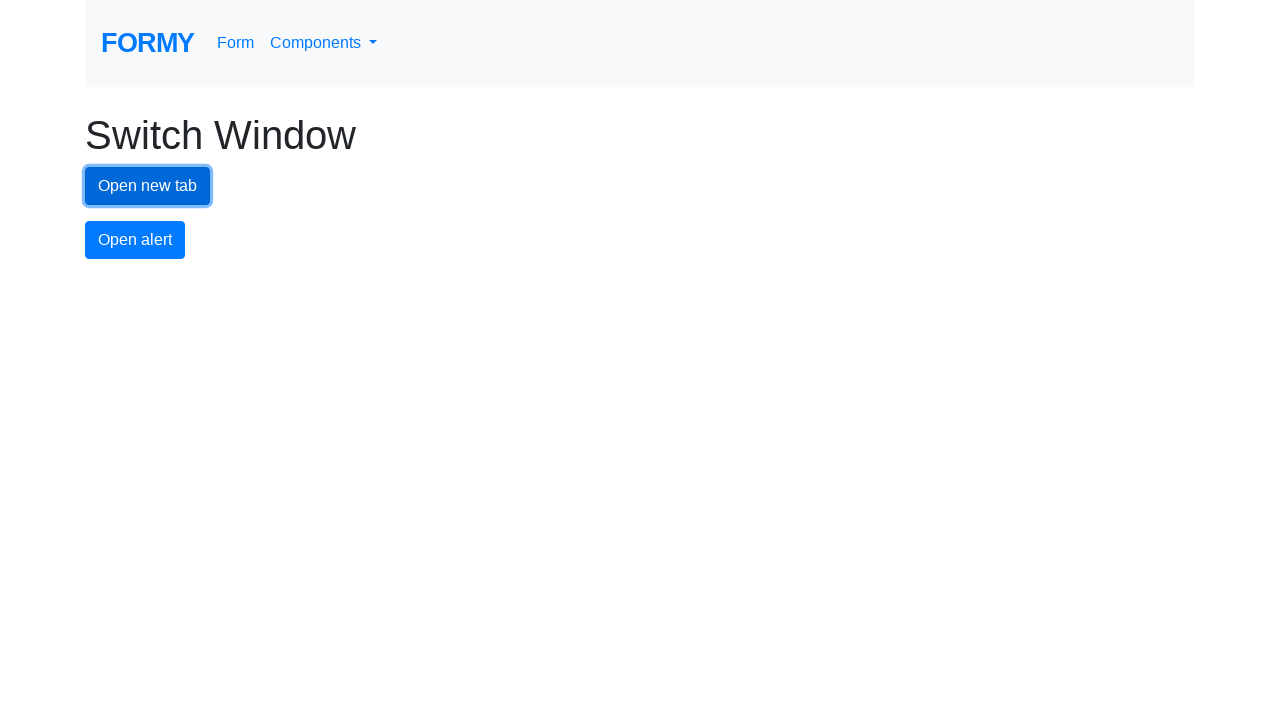

Switched back to original window
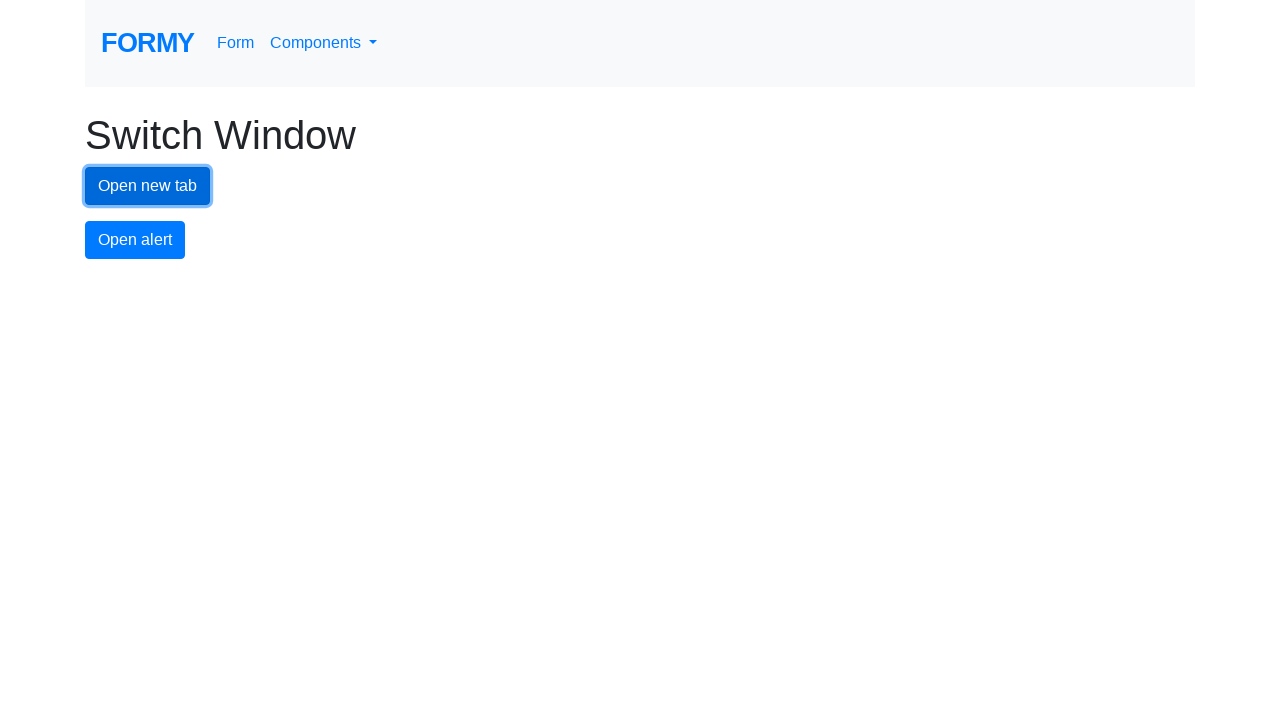

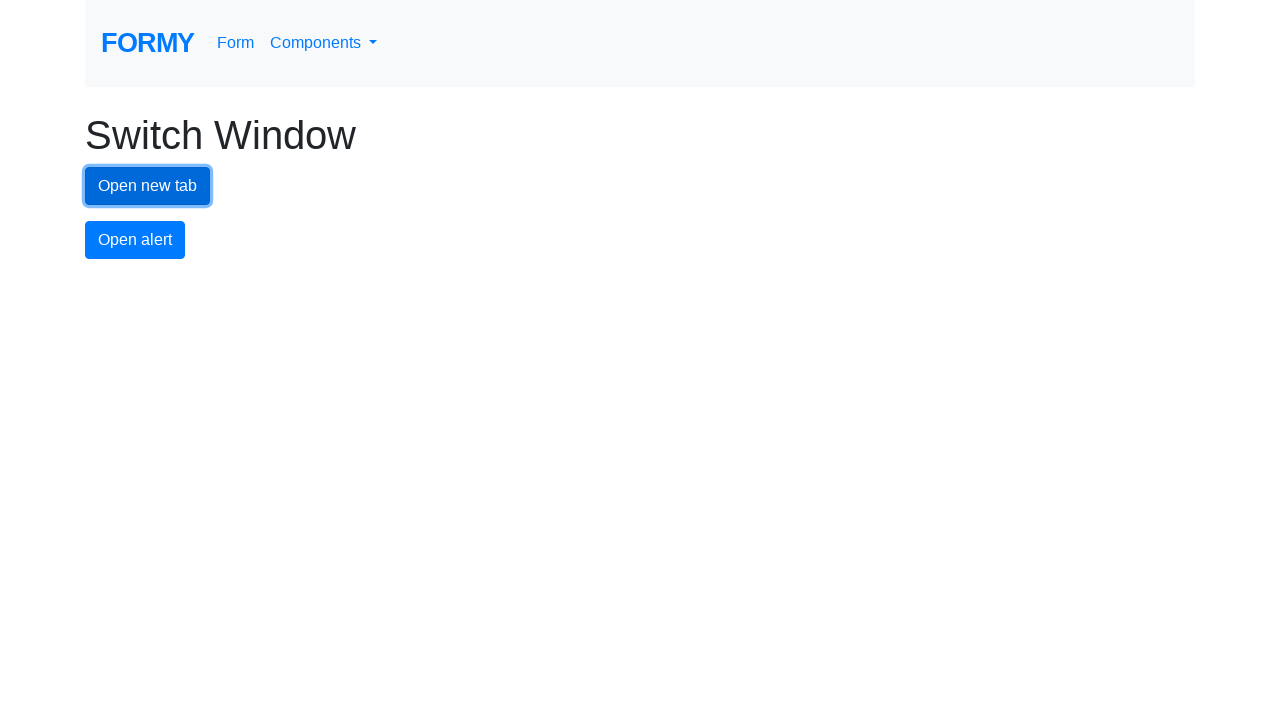